Tests radio button functionality by verifying initial checked states, clicking an unchecked radio button, and verifying that the selection changes correctly (mutual exclusivity).

Starting URL: https://testpages.herokuapp.com/styled/basic-html-form-test.html

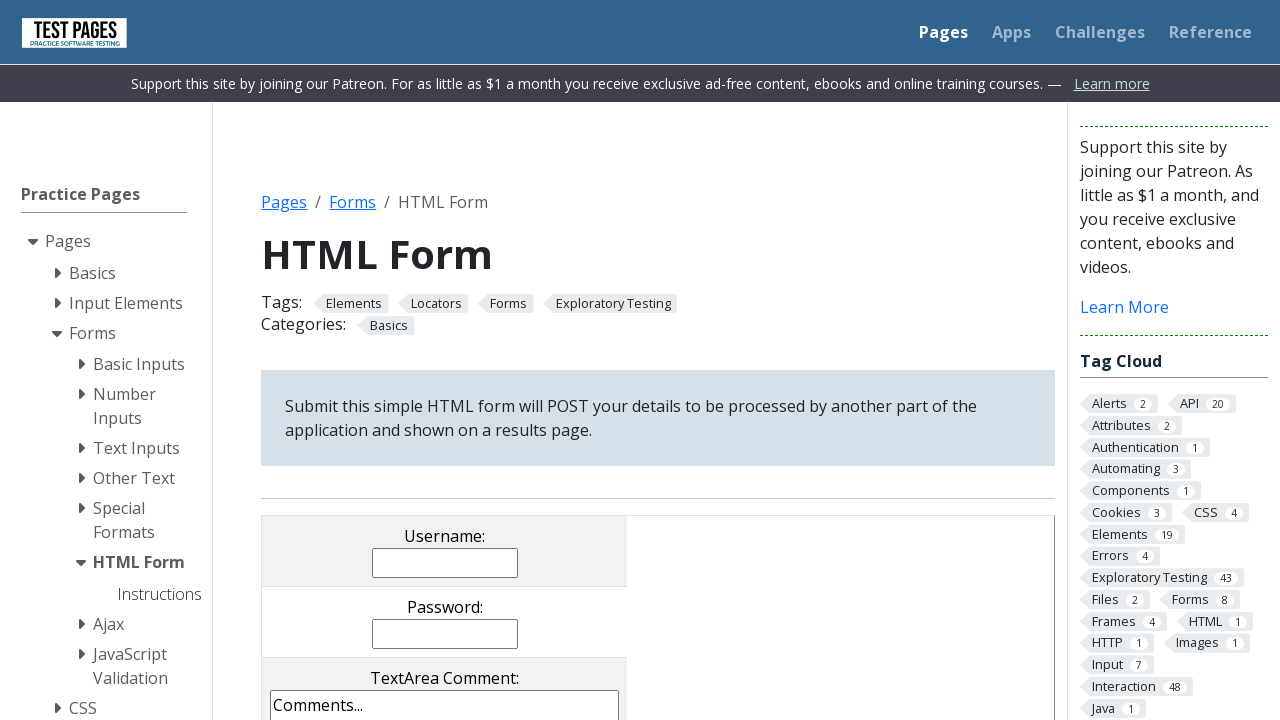

Located radio button 2 element
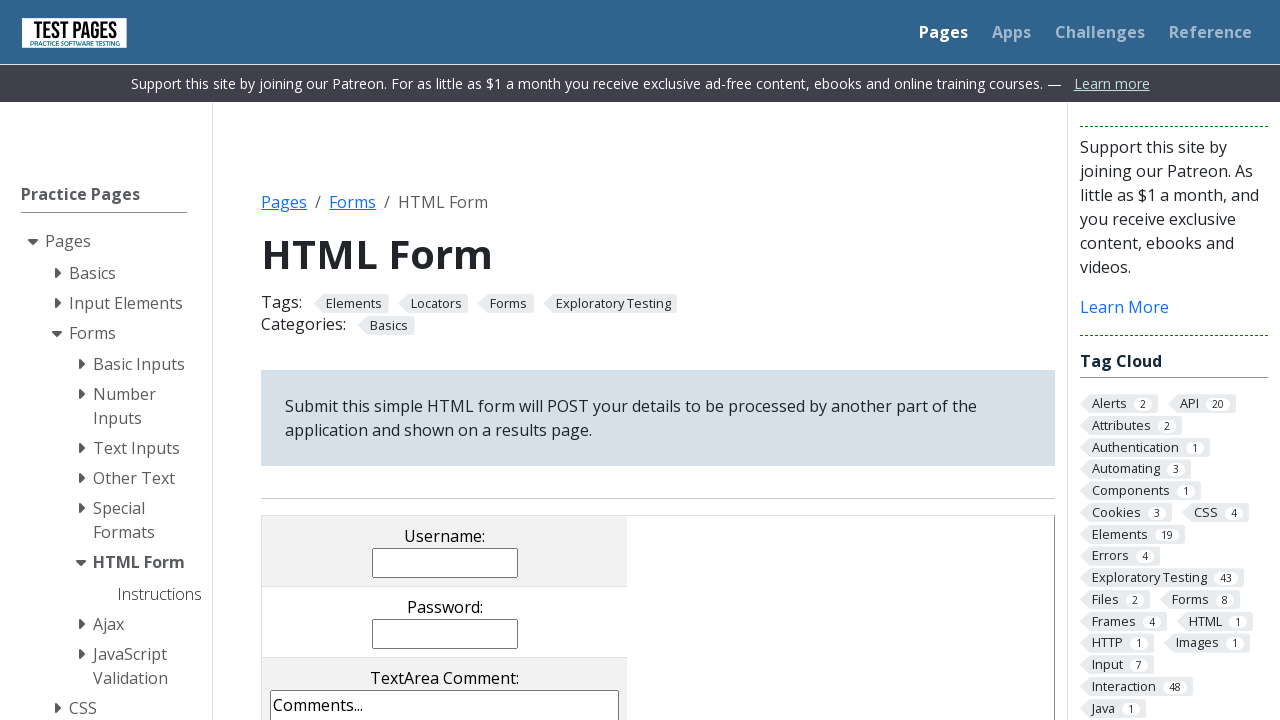

Verified radio button 2 is initially checked
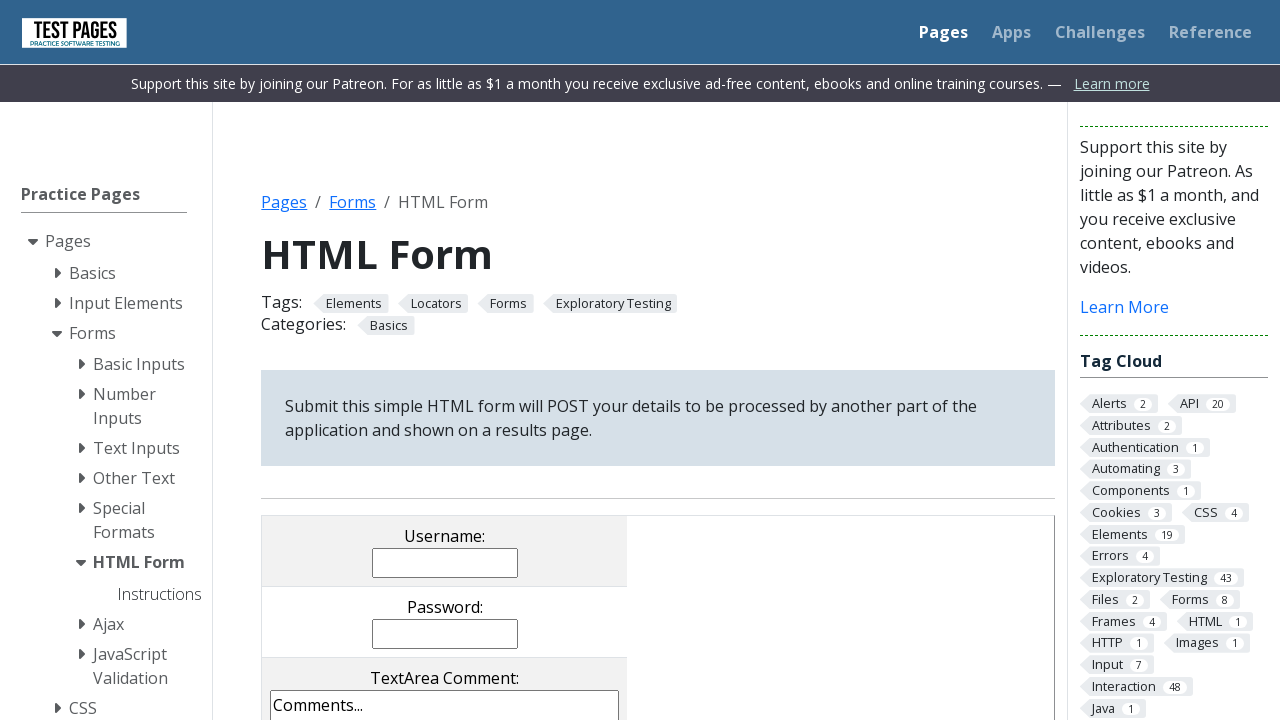

Located radio button 1 element
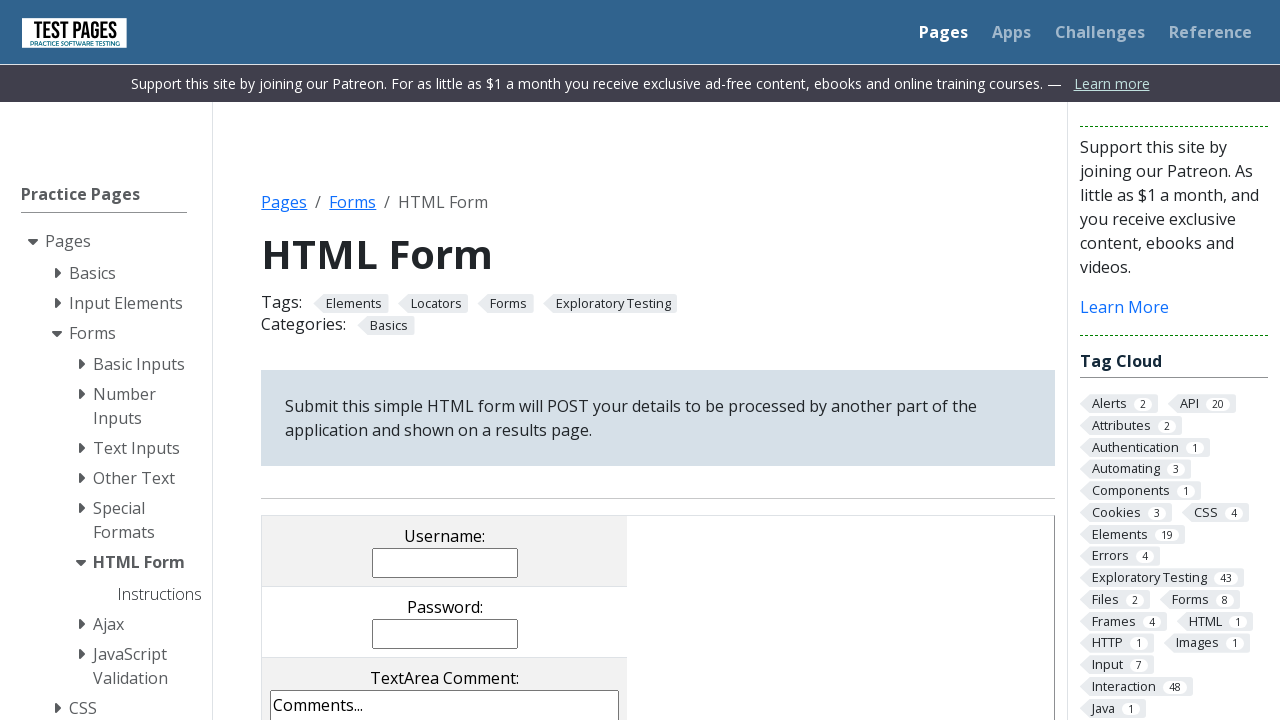

Verified radio button 1 is initially unchecked
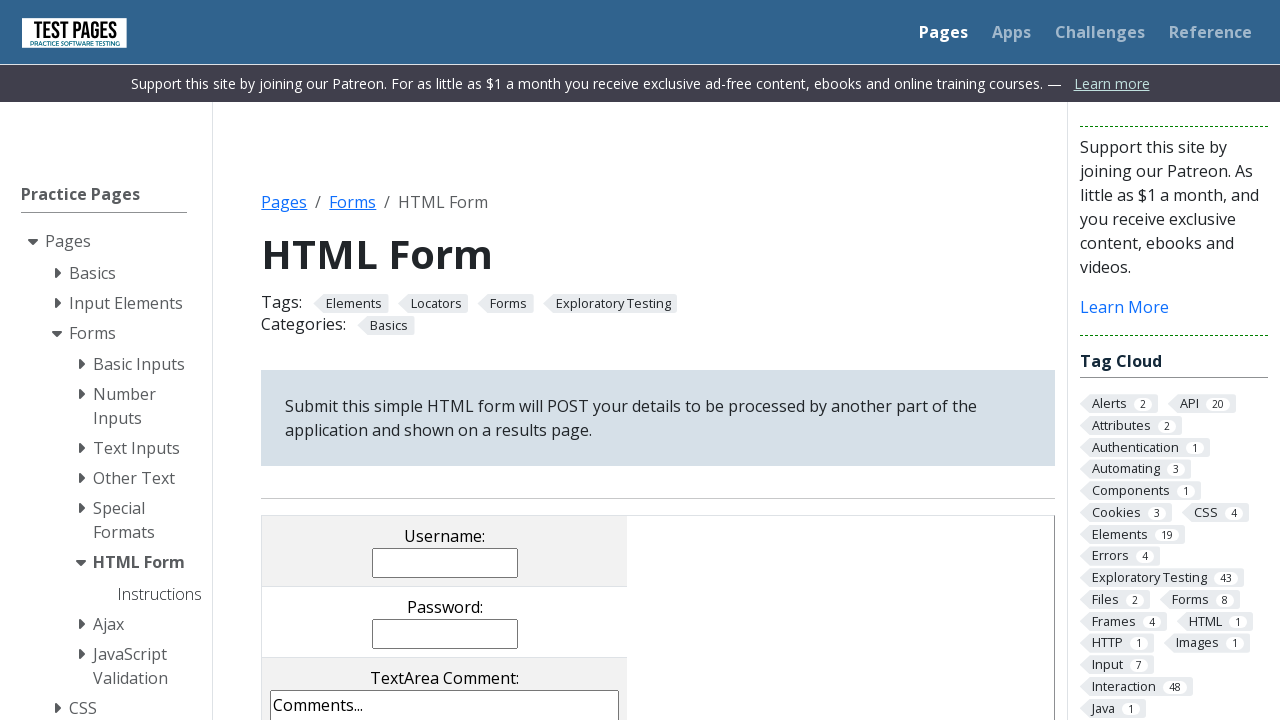

Clicked radio button 1 to select it at (350, 360) on input[value='rd1']
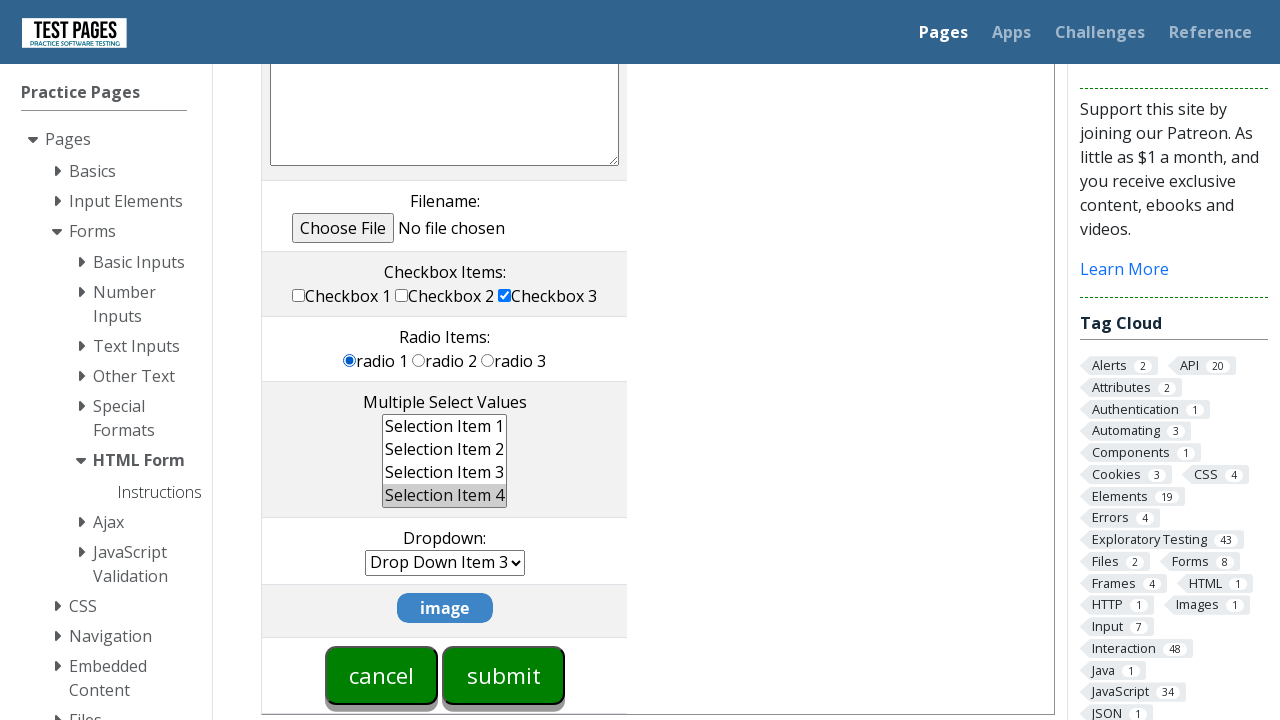

Verified radio button 1 is now checked
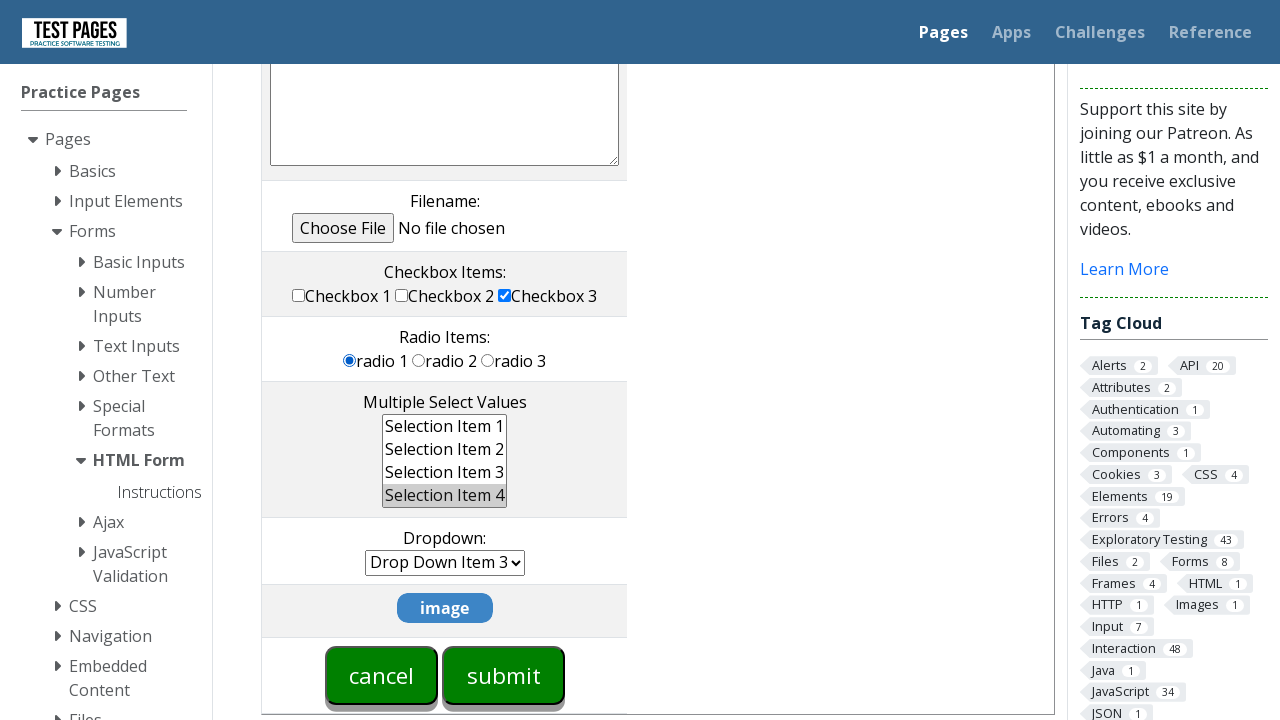

Verified radio button 2 is now unchecked due to mutual exclusivity
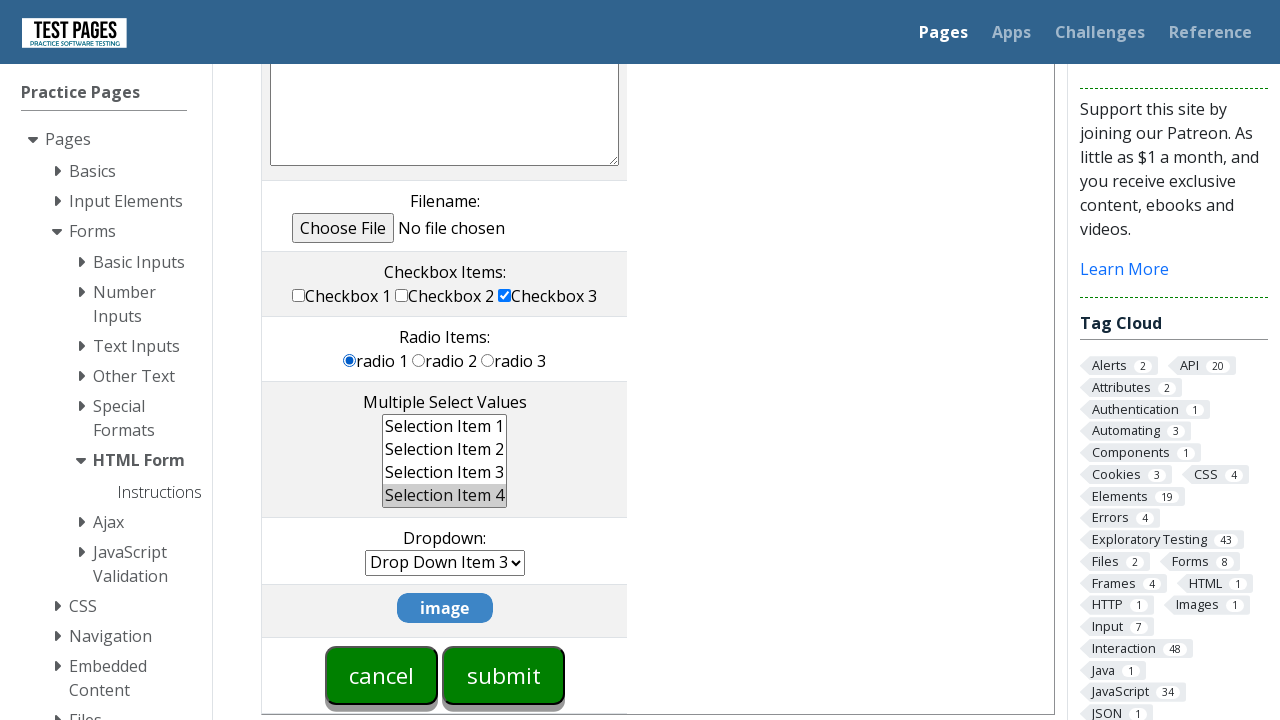

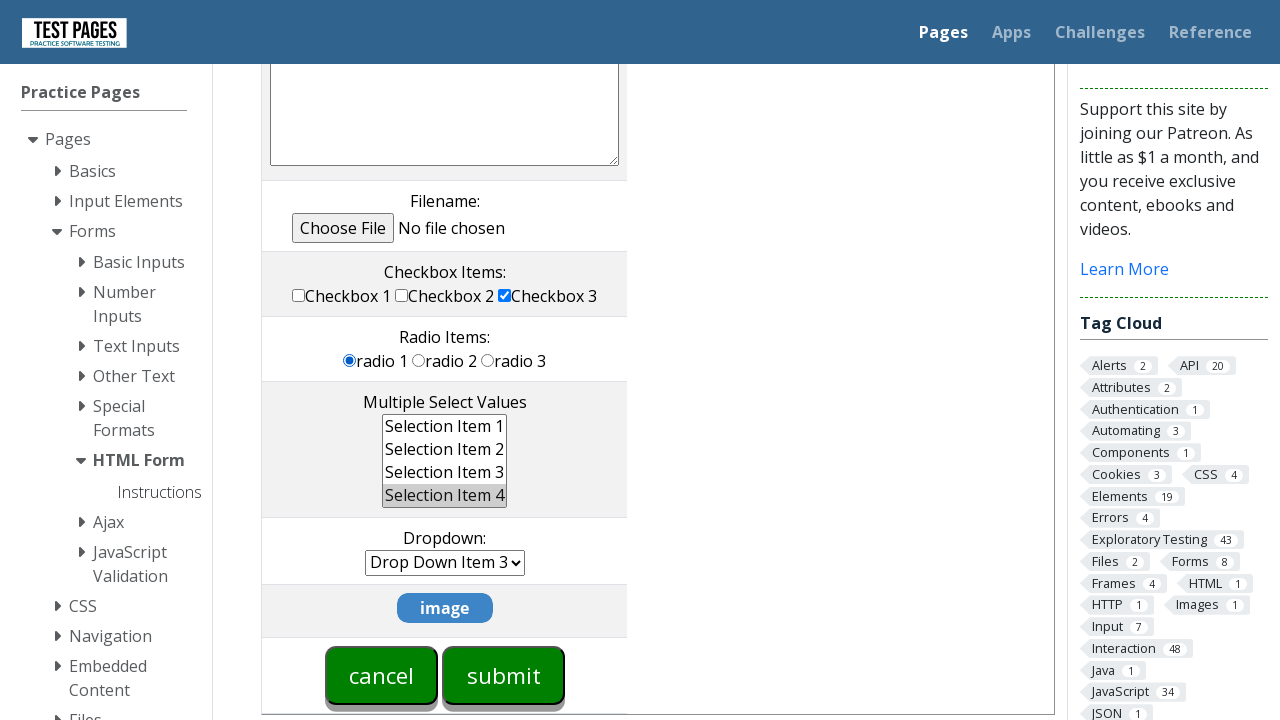